Tests Ctrl+click multi-selection by clicking multiple non-adjacent items while holding the Control key, then verifies 4 items are selected.

Starting URL: https://automationfc.github.io/jquery-selectable/

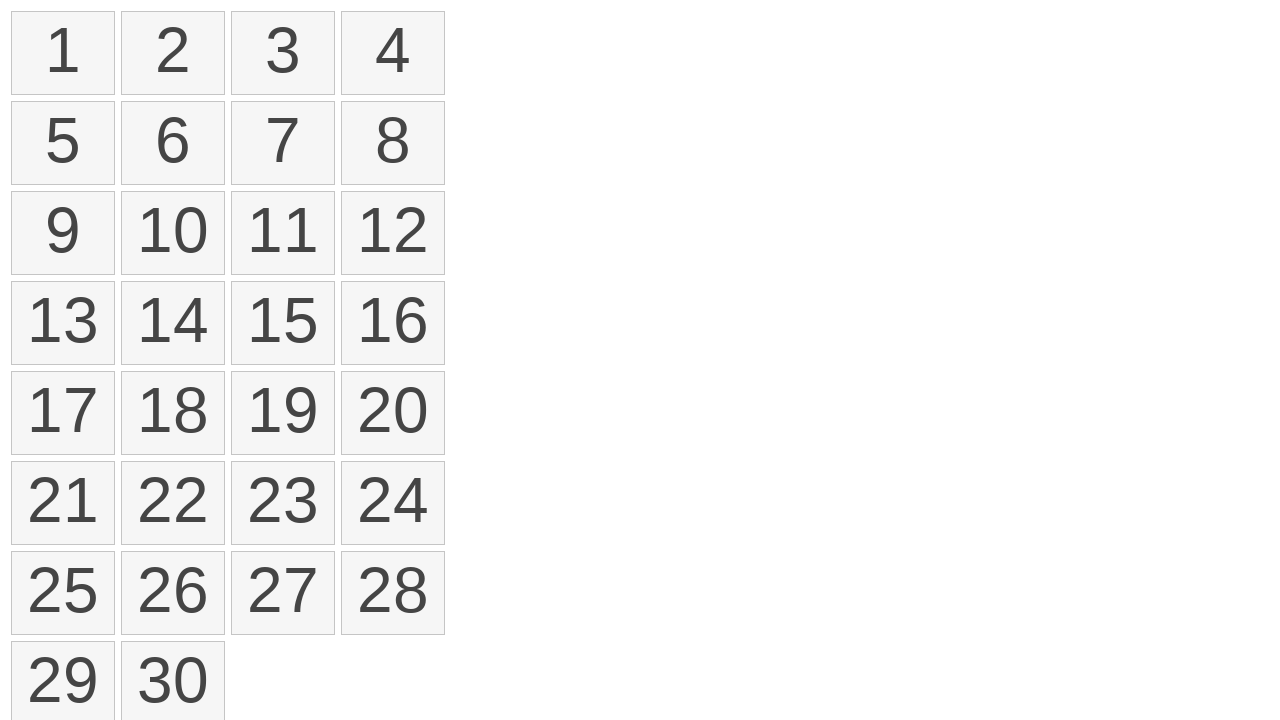

Waited for selectable items to load
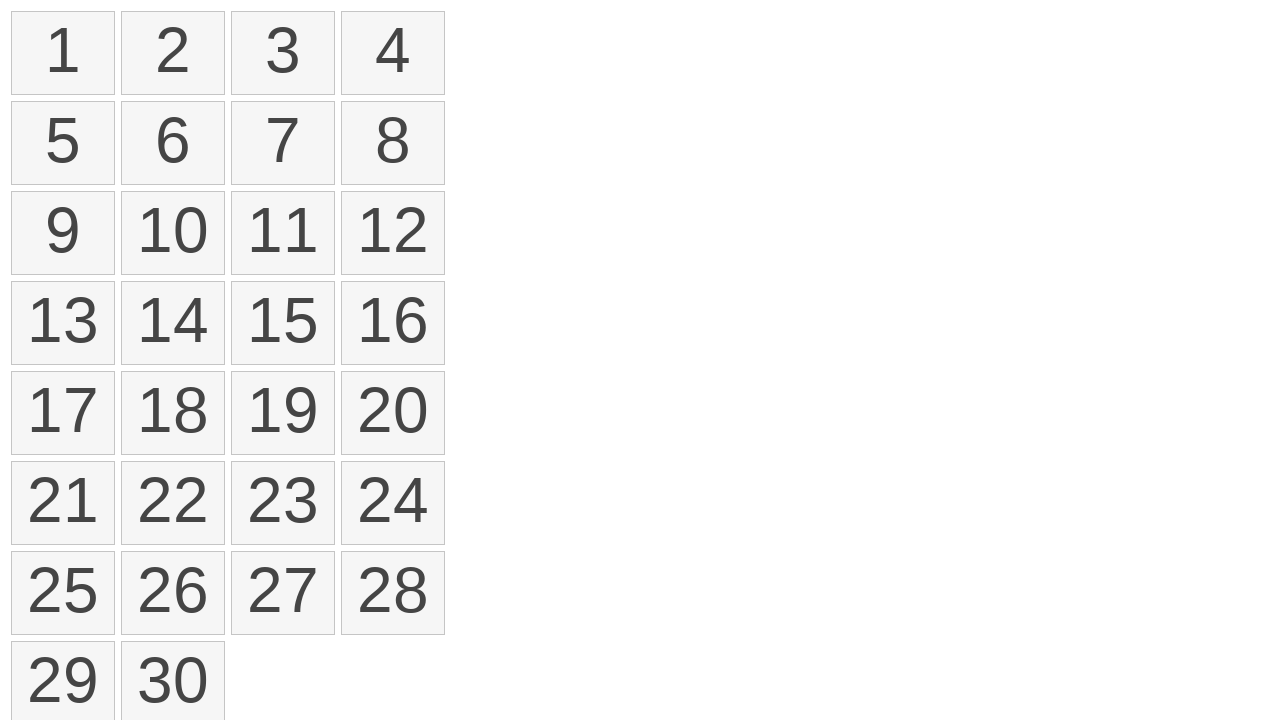

Located all selectable items
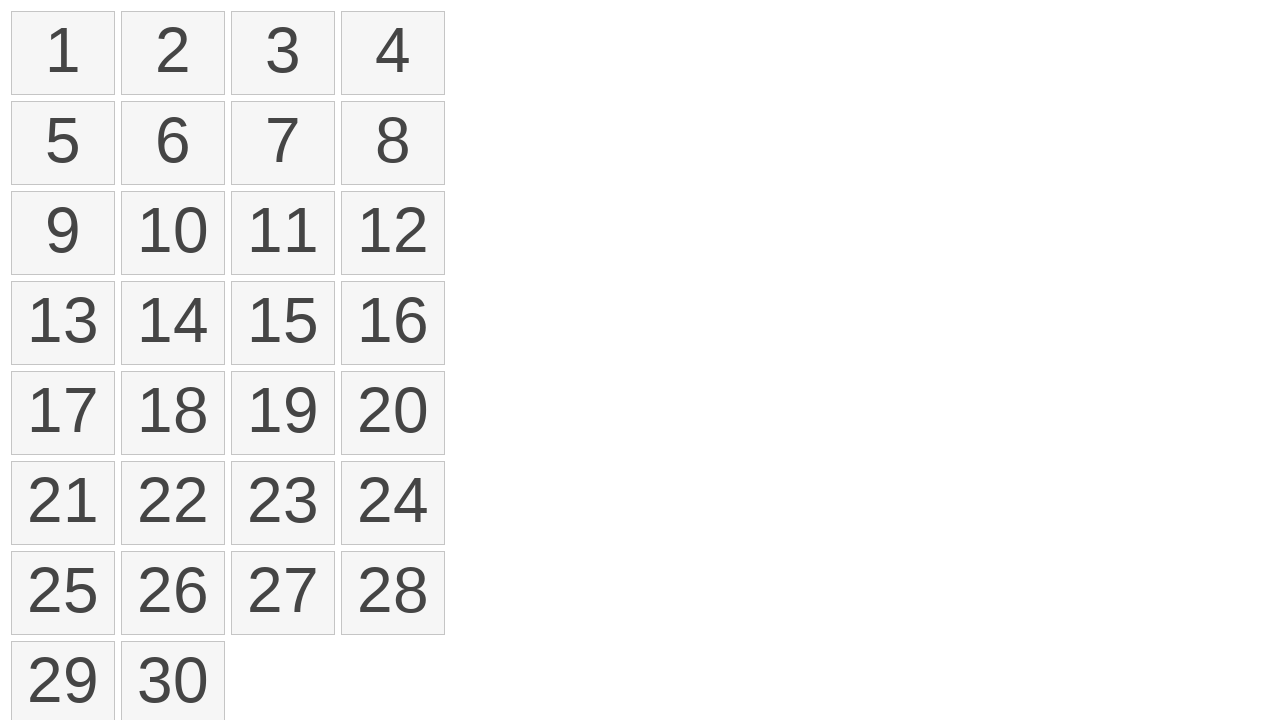

Ctrl+clicked item 0 at (63, 53) on ol.ui-selectable li >> nth=0
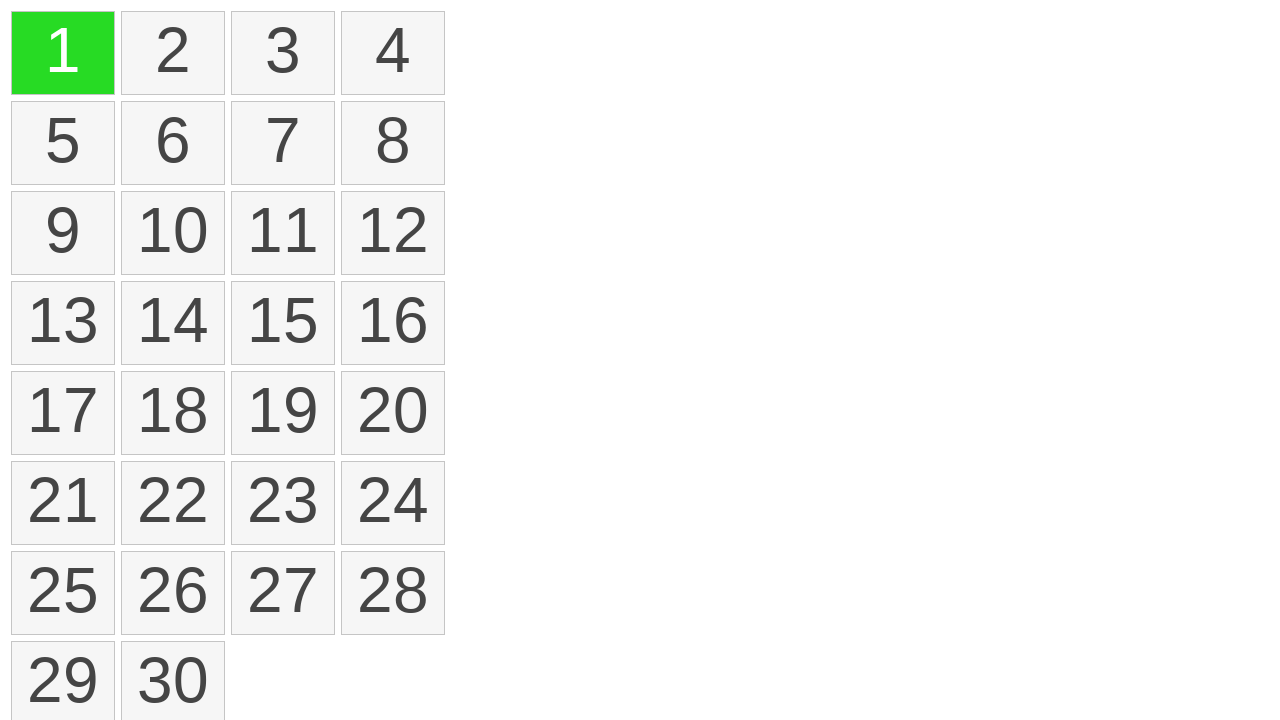

Ctrl+clicked item 5 at (173, 143) on ol.ui-selectable li >> nth=5
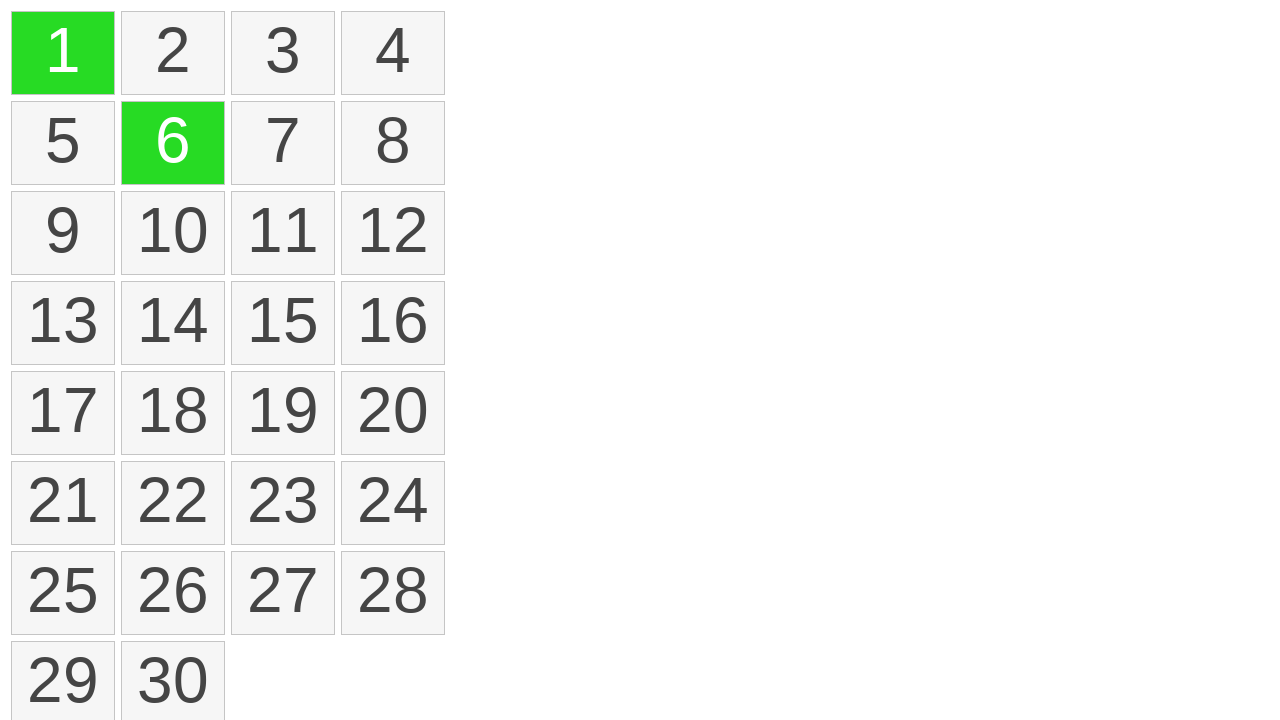

Ctrl+clicked item 10 at (283, 233) on ol.ui-selectable li >> nth=10
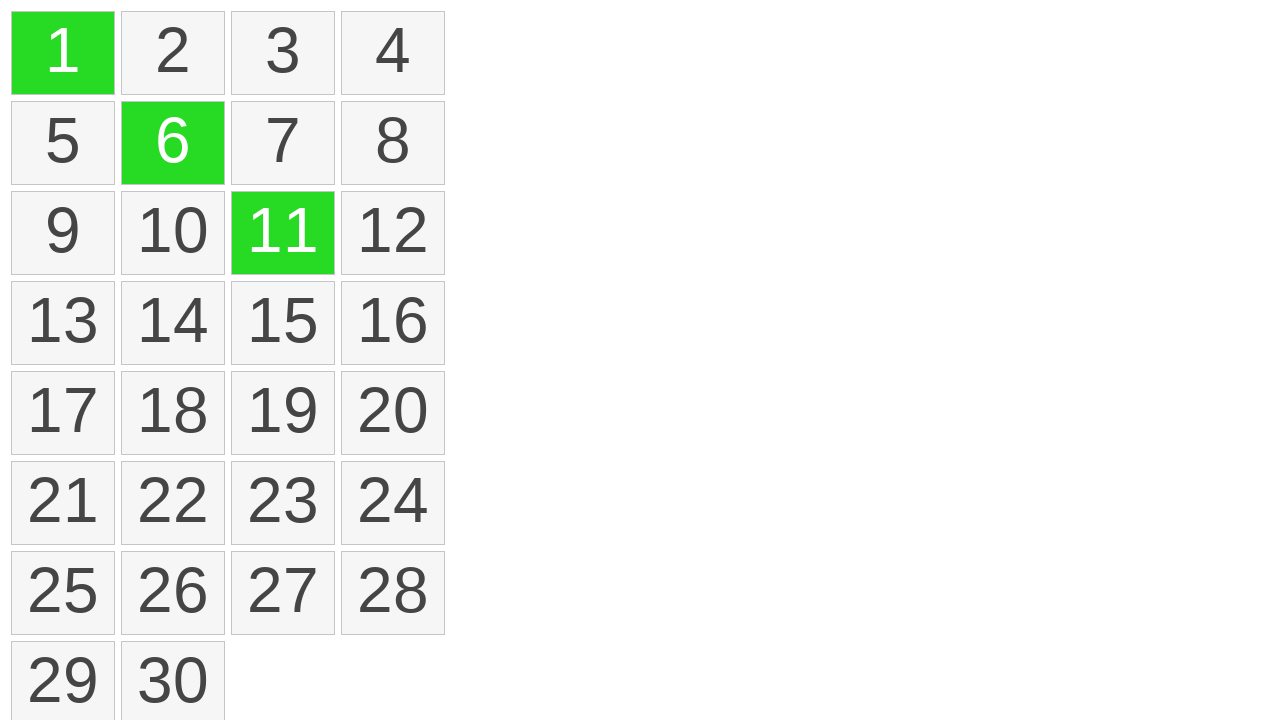

Ctrl+clicked item 15 at (393, 323) on ol.ui-selectable li >> nth=15
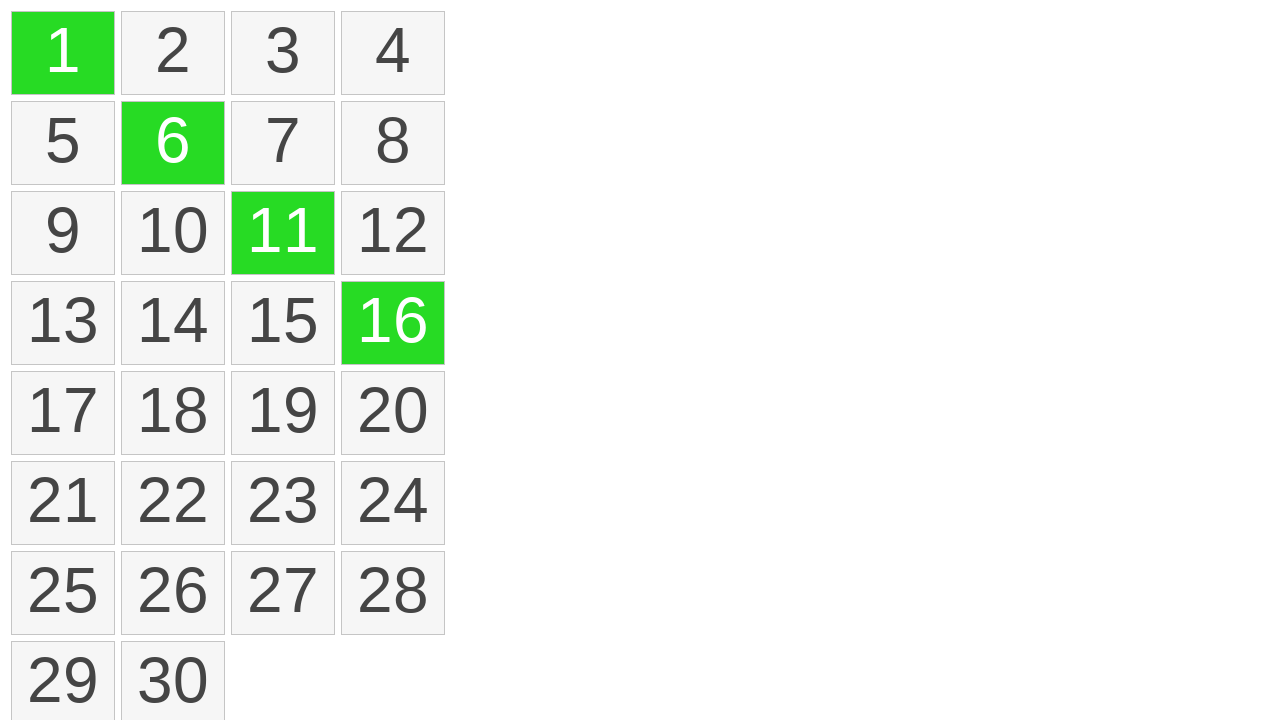

Located all selected items
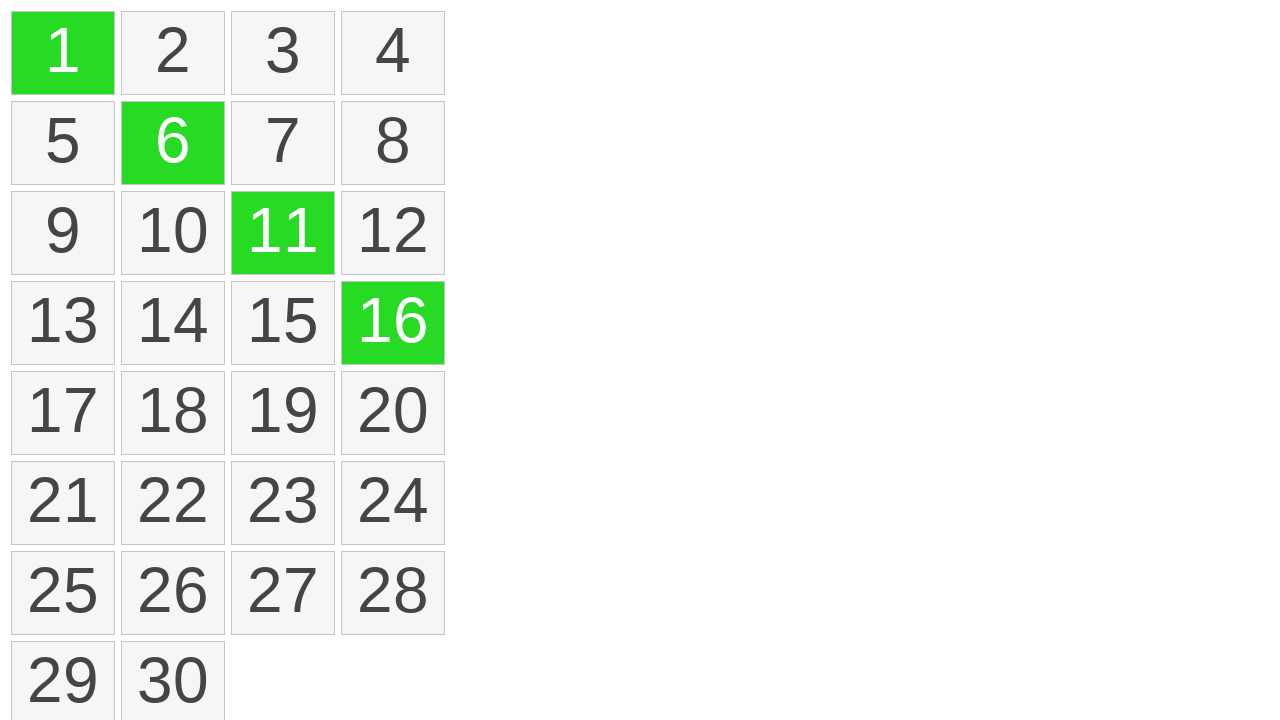

Verified that exactly 4 items are selected
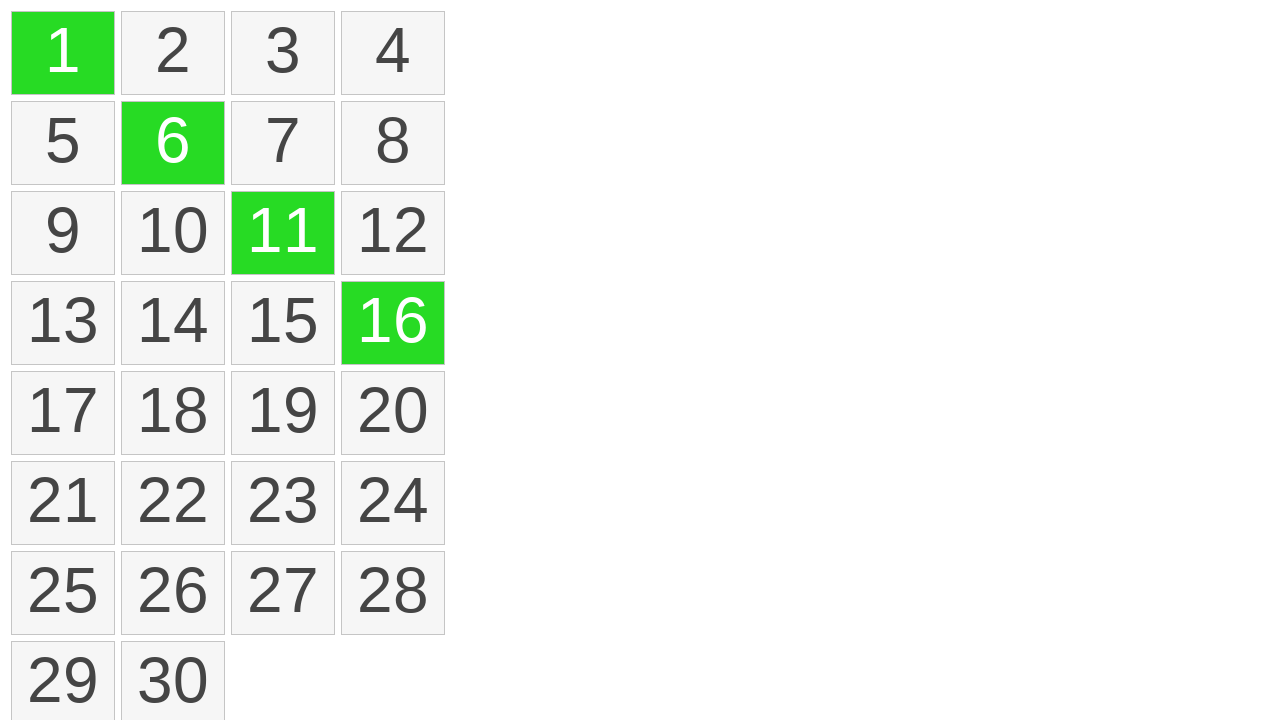

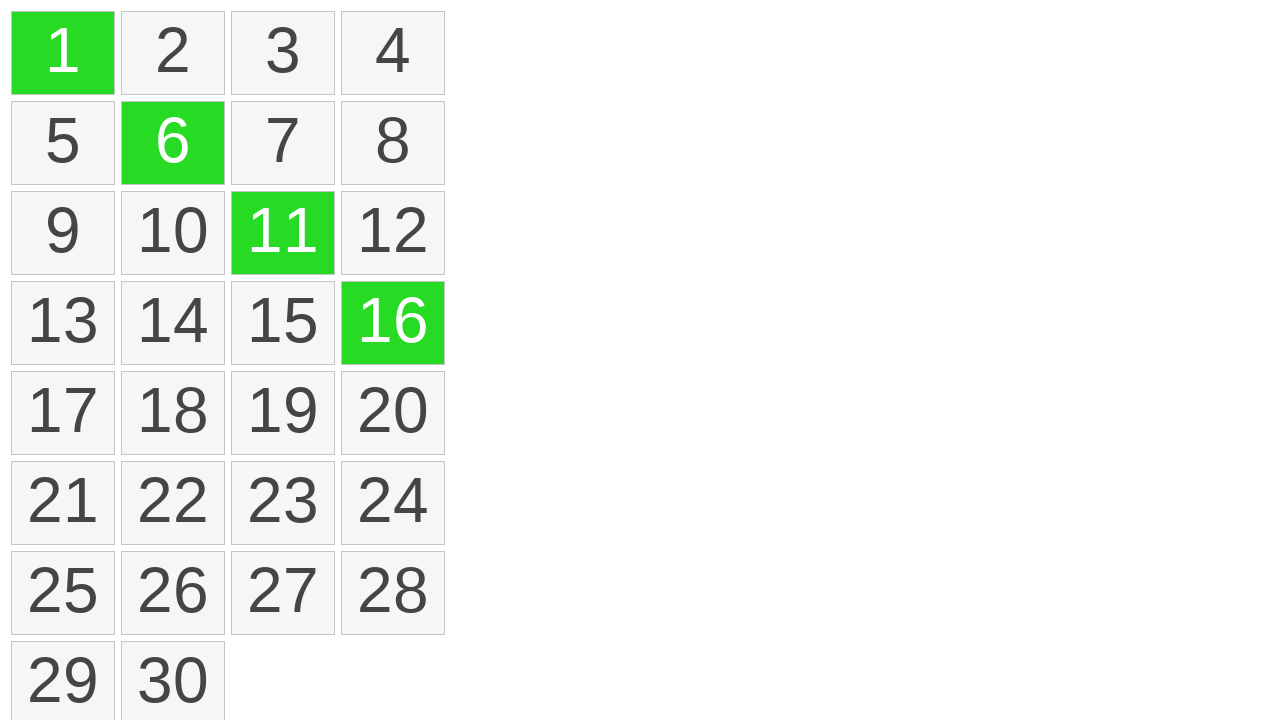